Navigates to the Applitools demo page and clicks the log-in button to proceed to the app page

Starting URL: https://demo.applitools.com

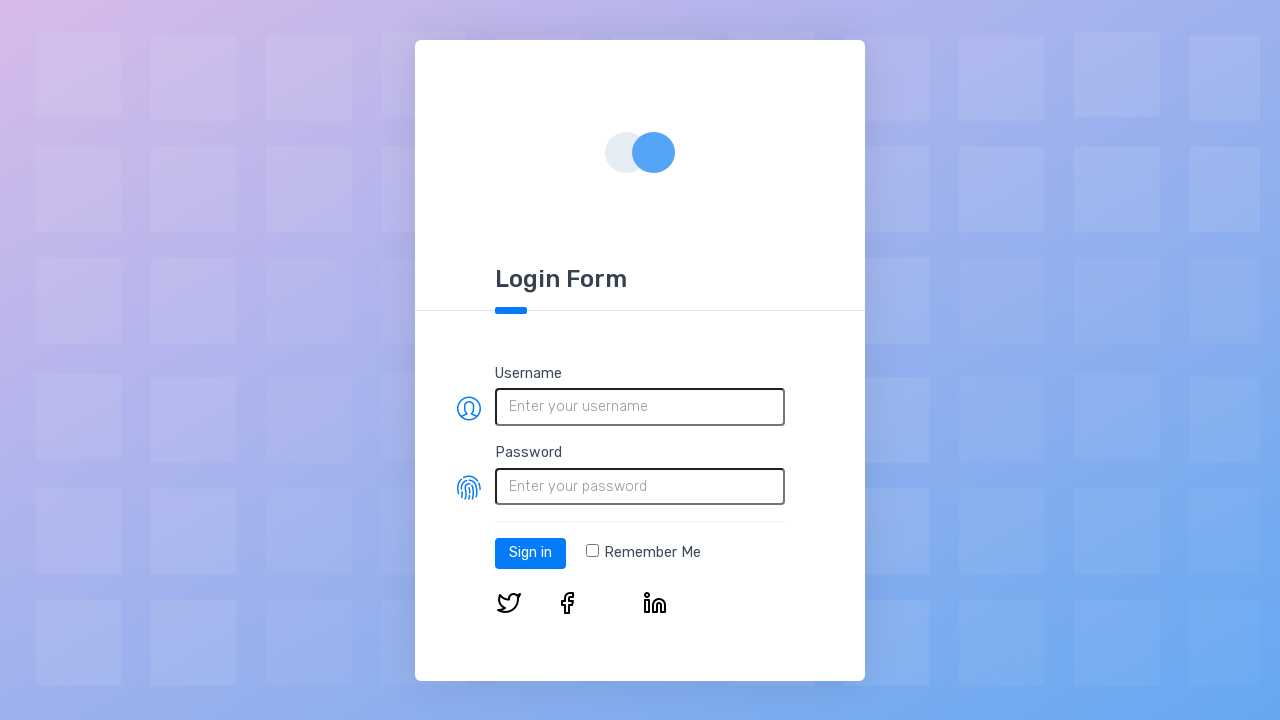

Navigated to Applitools demo page
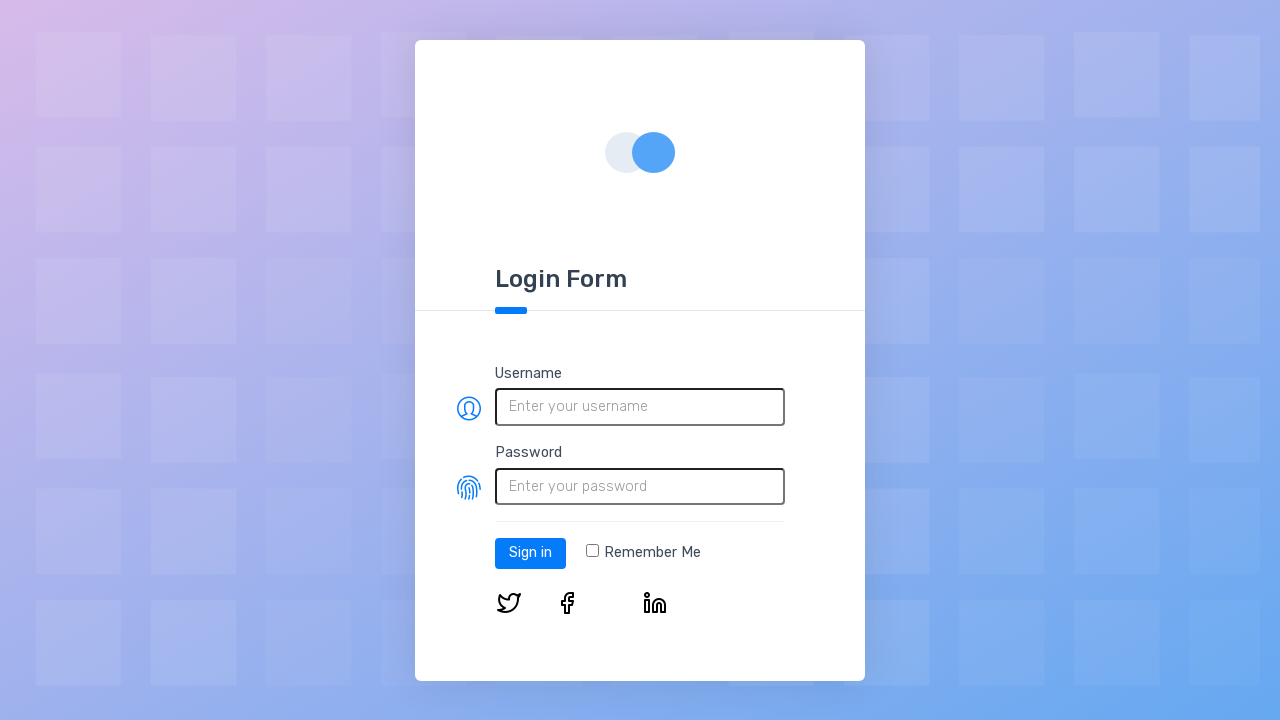

Login button loaded and is visible
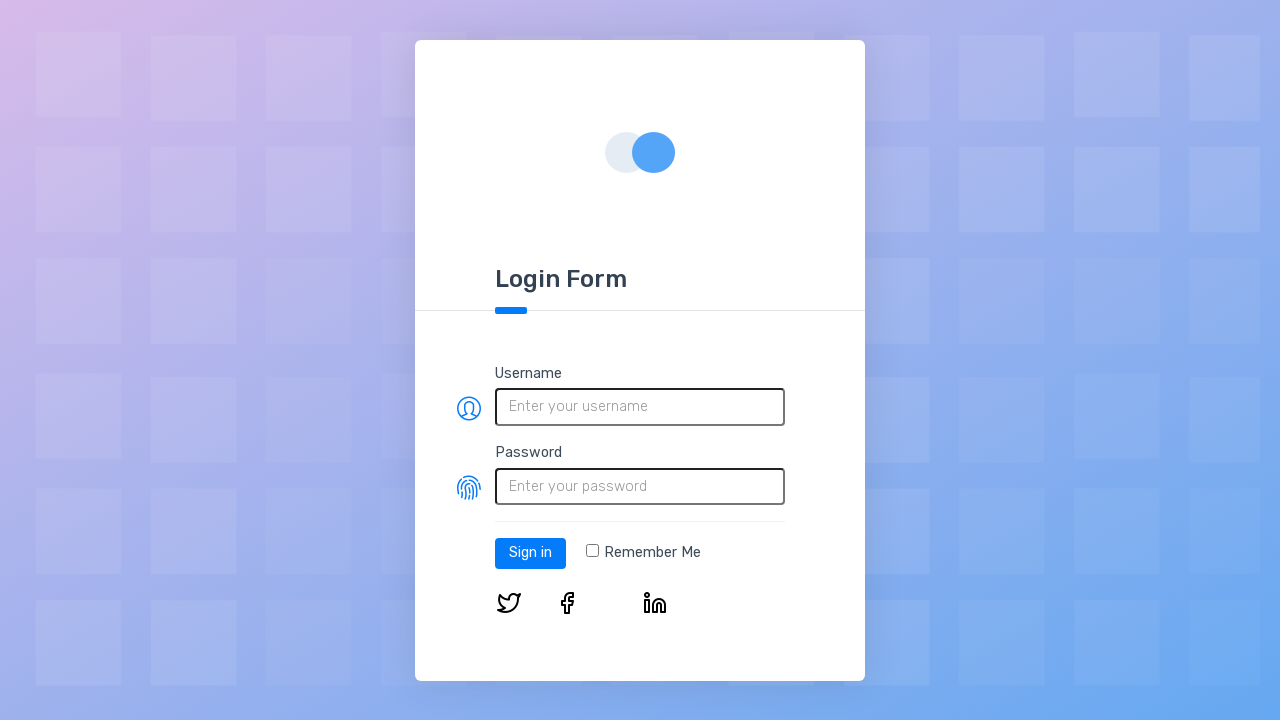

Clicked the log-in button to proceed to app page at (530, 553) on #log-in
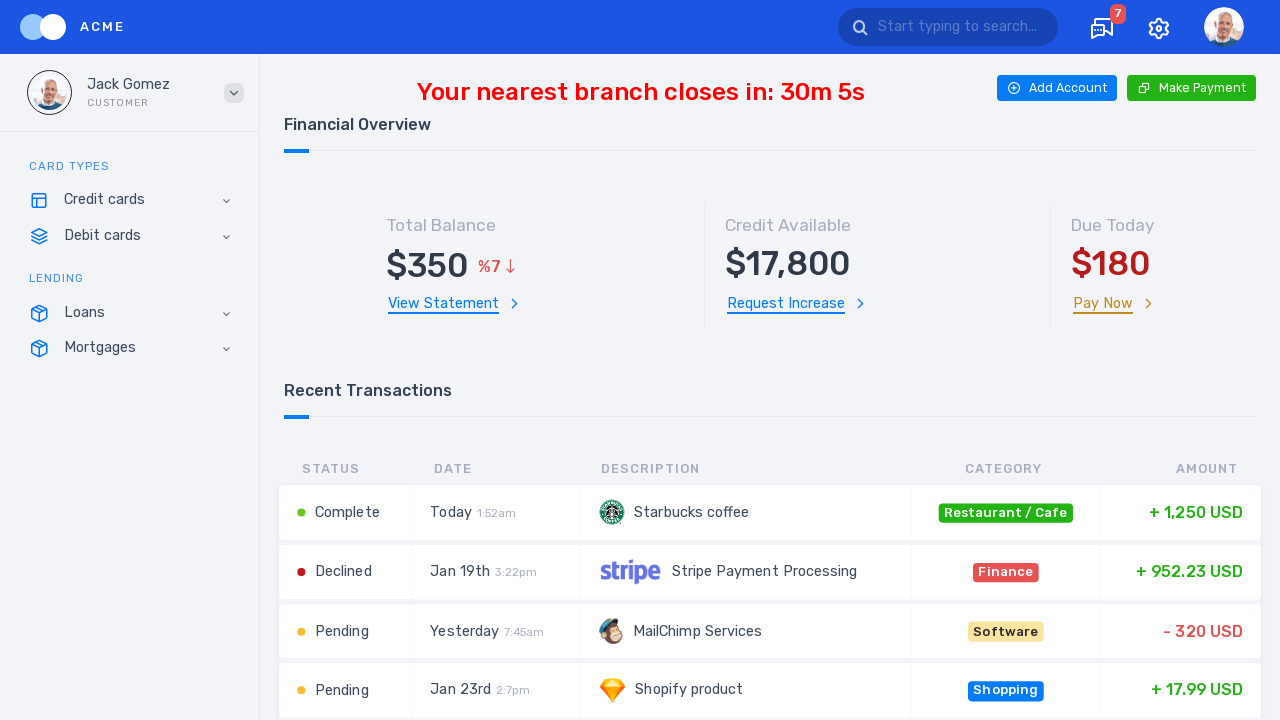

App page loaded with networkidle state
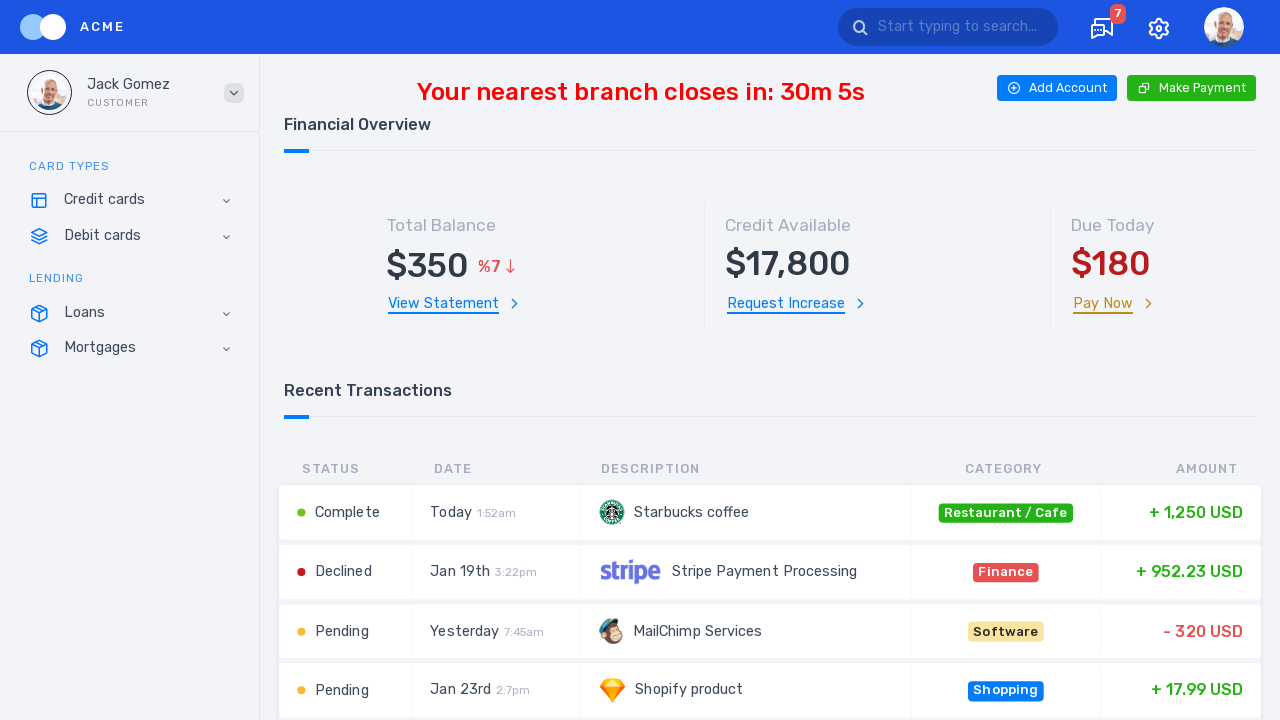

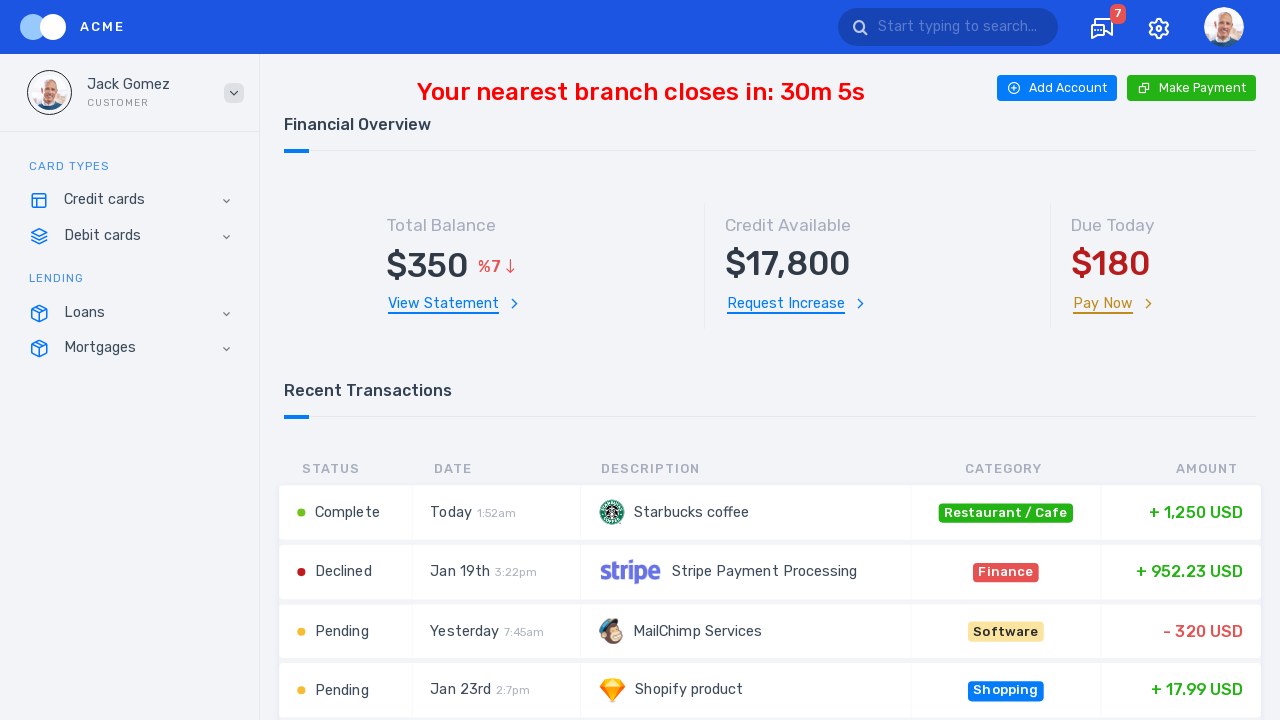